Tests JavaScript prompt alert handling by clicking a button to trigger a prompt dialog, entering text into the prompt, accepting it, and verifying the result message is displayed.

Starting URL: https://training-support.net/webelements/alerts

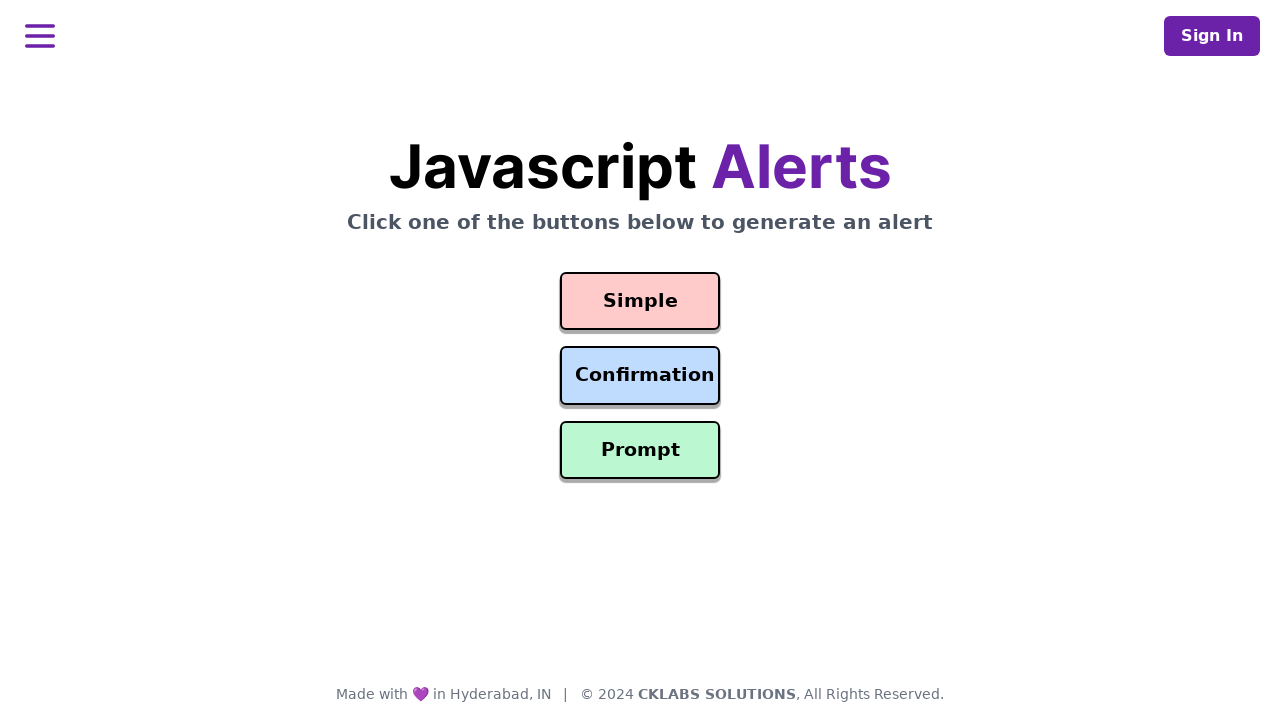

Set up dialog handler to accept prompt with 'Awesome!'
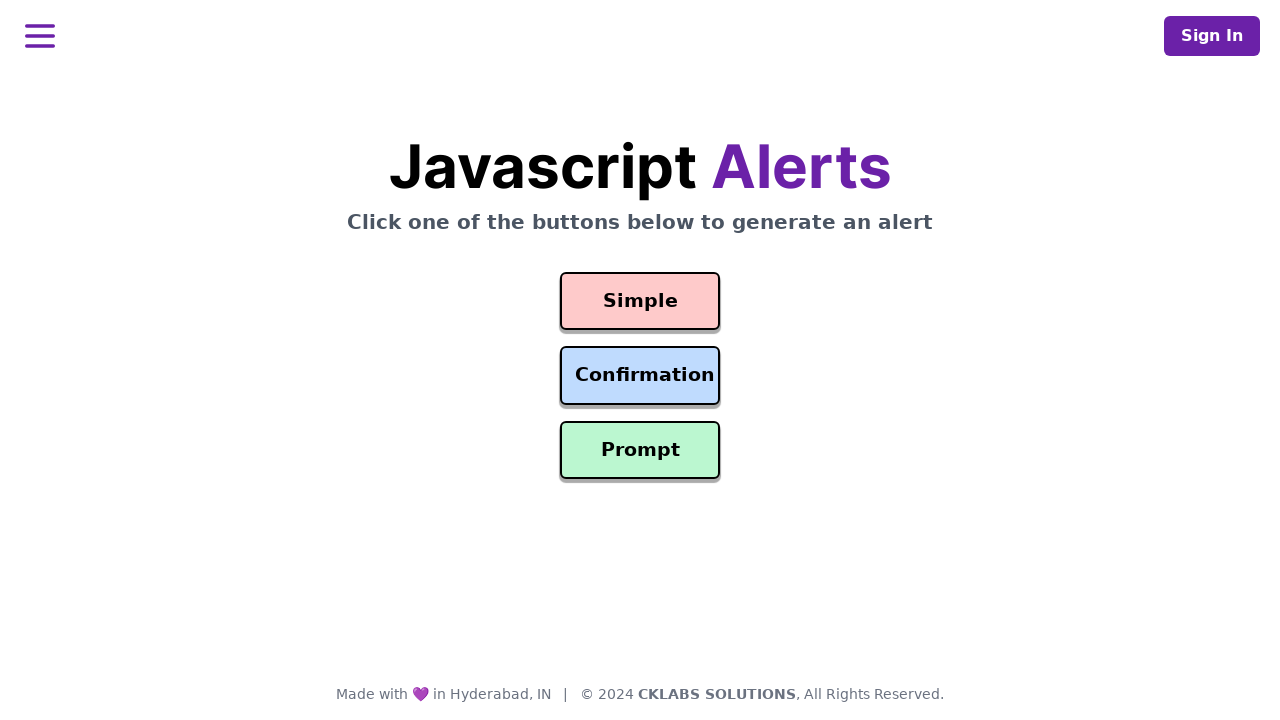

Clicked prompt button to trigger dialog at (640, 450) on #prompt
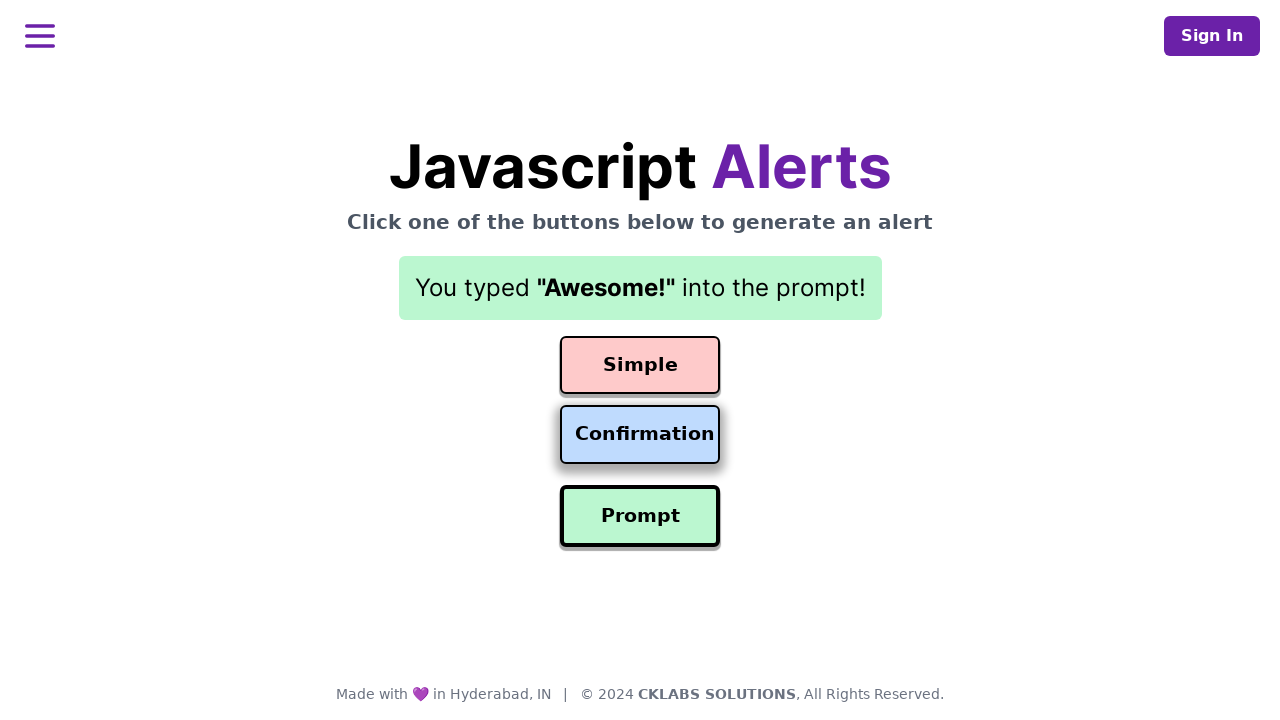

Waited for result element to appear
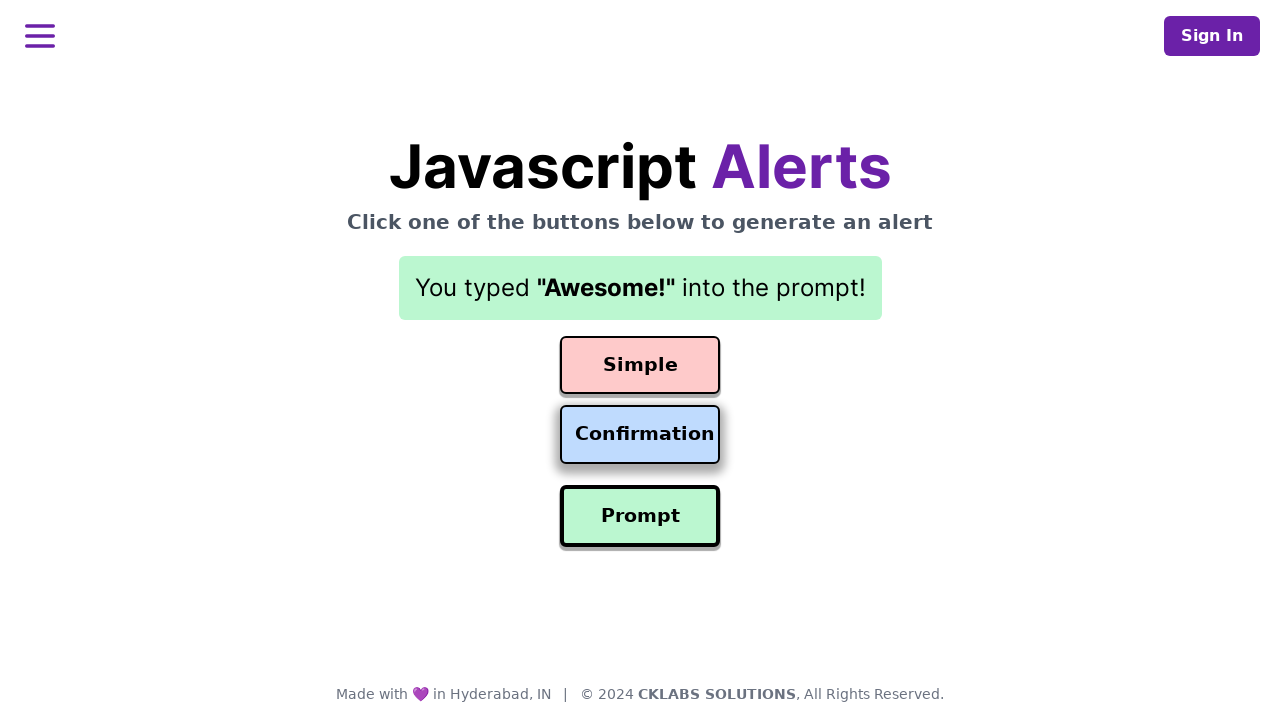

Retrieved result text: 'You typed "Awesome!" into the prompt!'
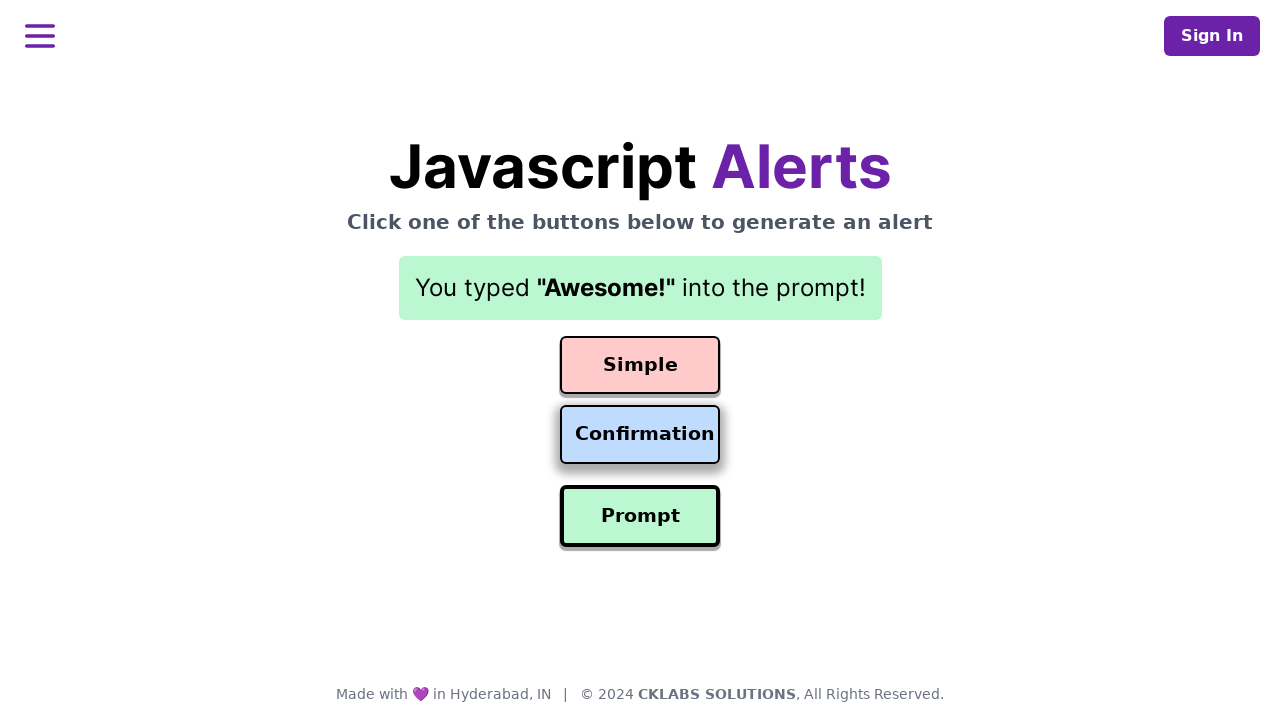

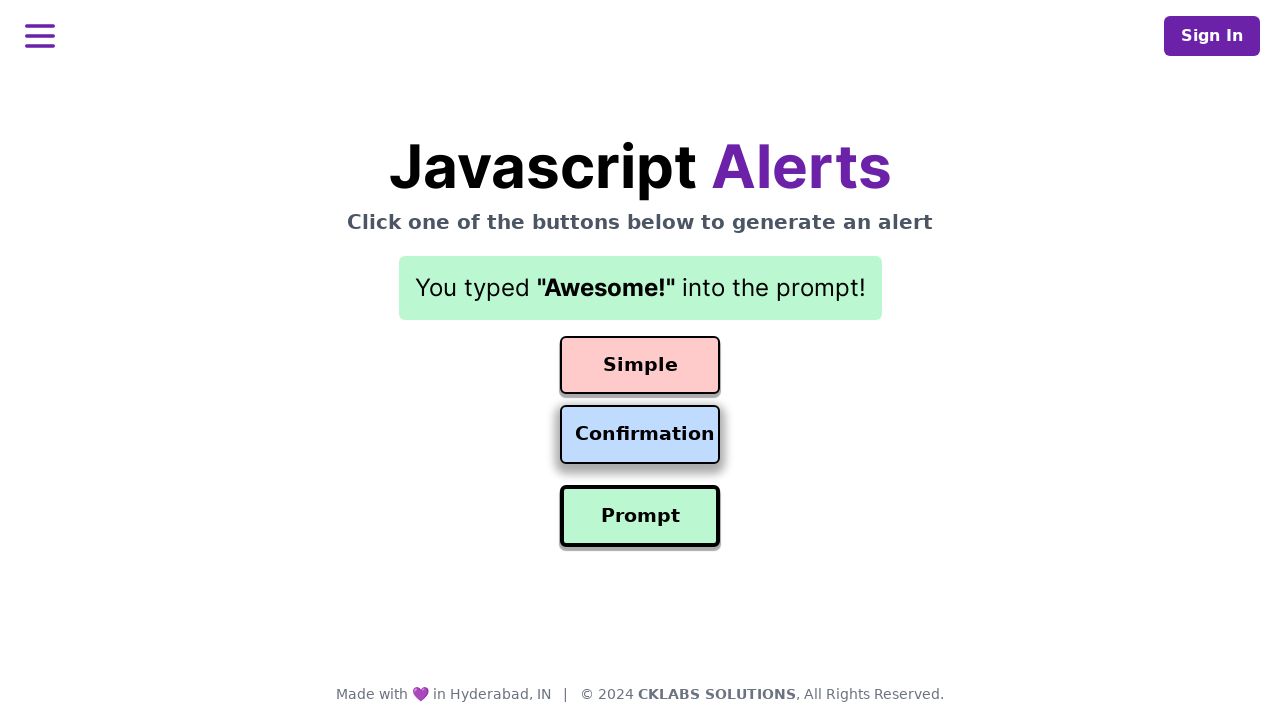